Tests clicking the add box button multiple times using different element location approaches as a best practice demonstration

Starting URL: https://www.selenium.dev/selenium/web/dynamic.html

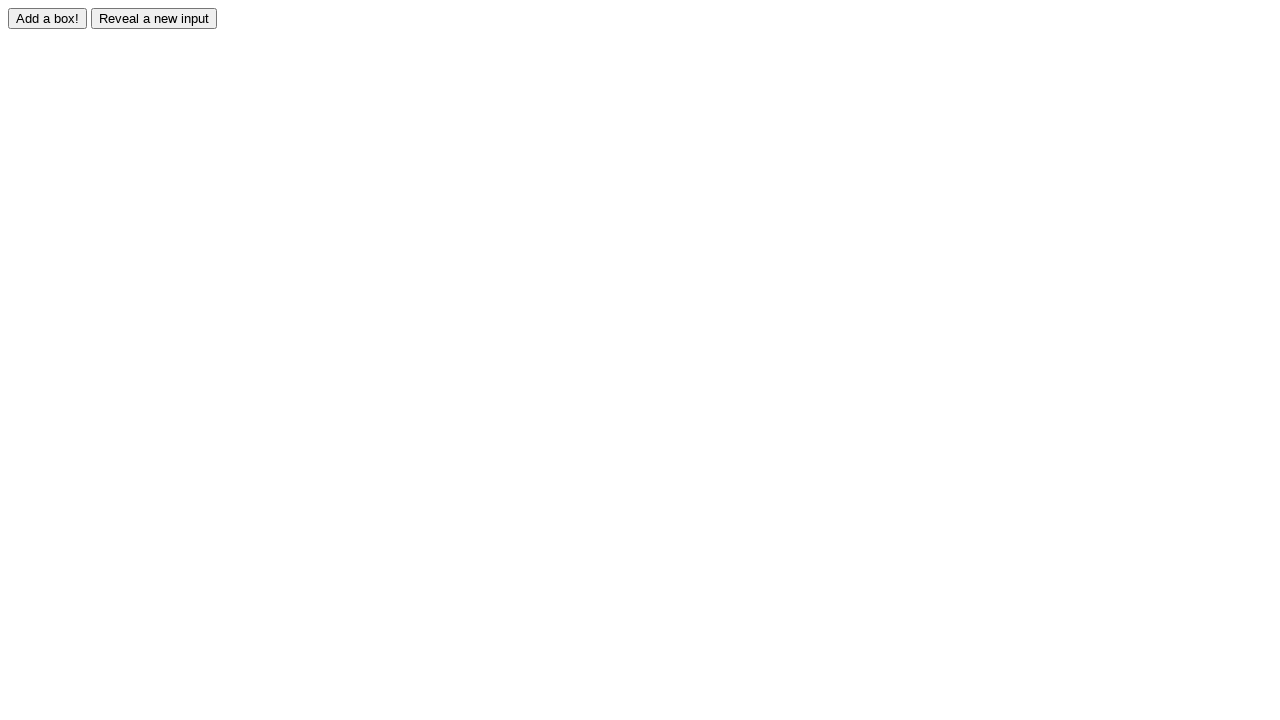

Navigated to dynamic.html test page
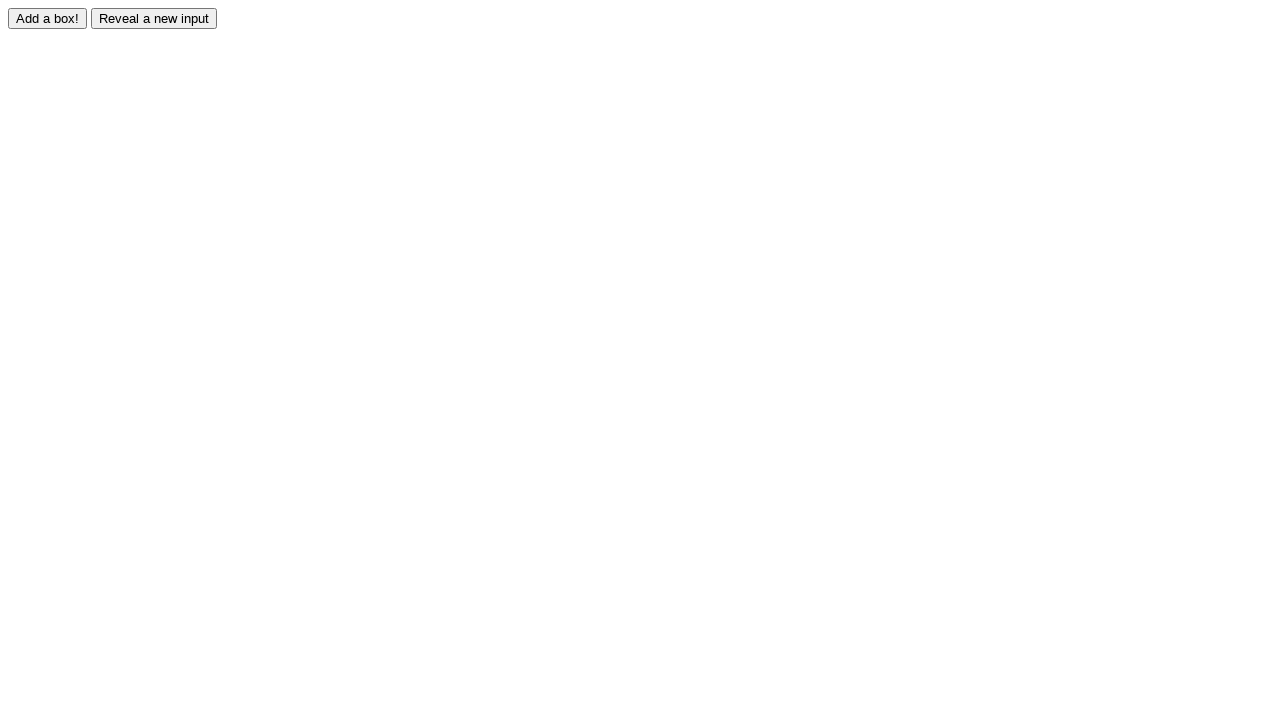

Clicked add box button using stored locator (xpath) at (48, 18) on xpath=//input[@id='adder']
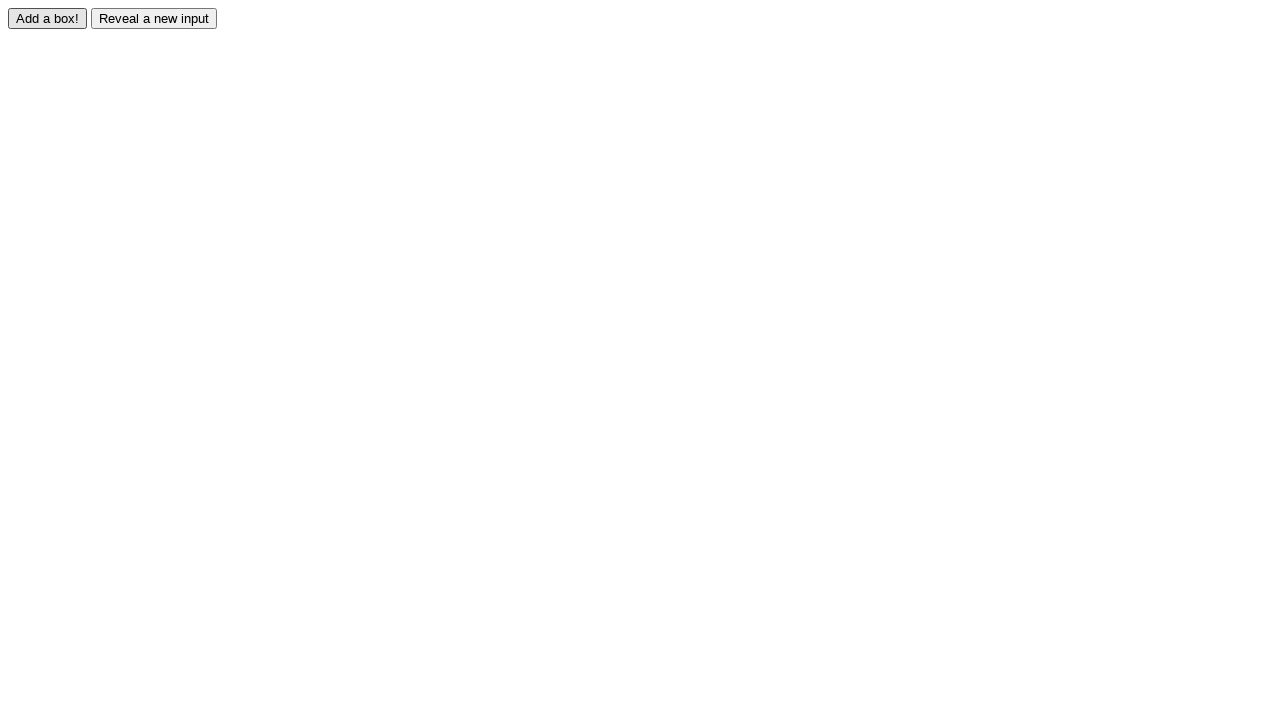

Clicked add box button using inline locator (xpath) at (48, 18) on xpath=//input[@id='adder']
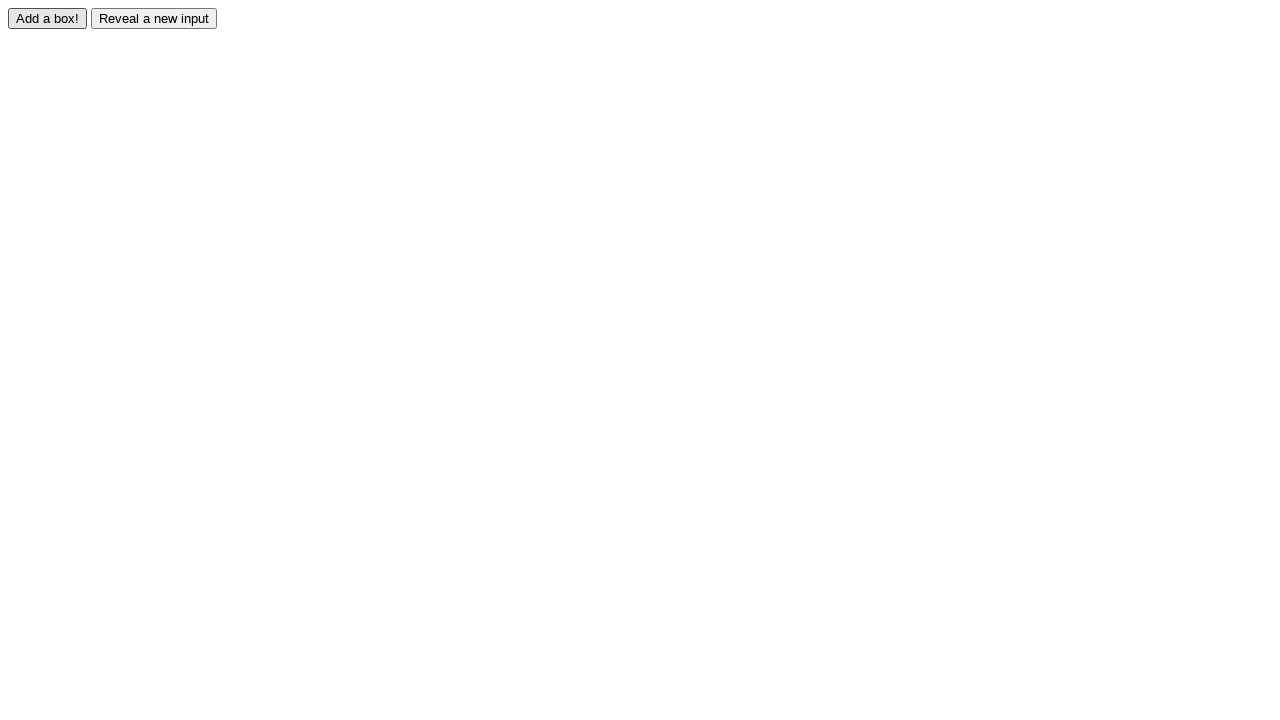

Clicked add box button using element handle (xpath) at (48, 18) on xpath=//input[@id='adder']
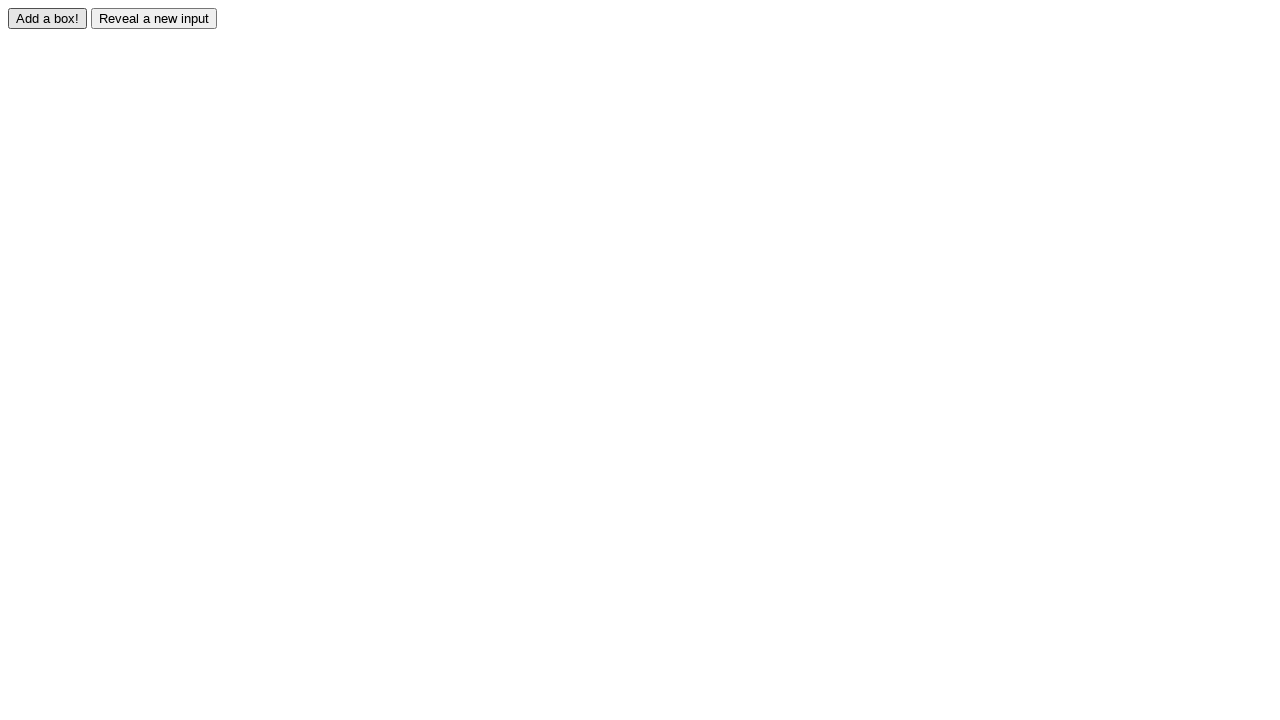

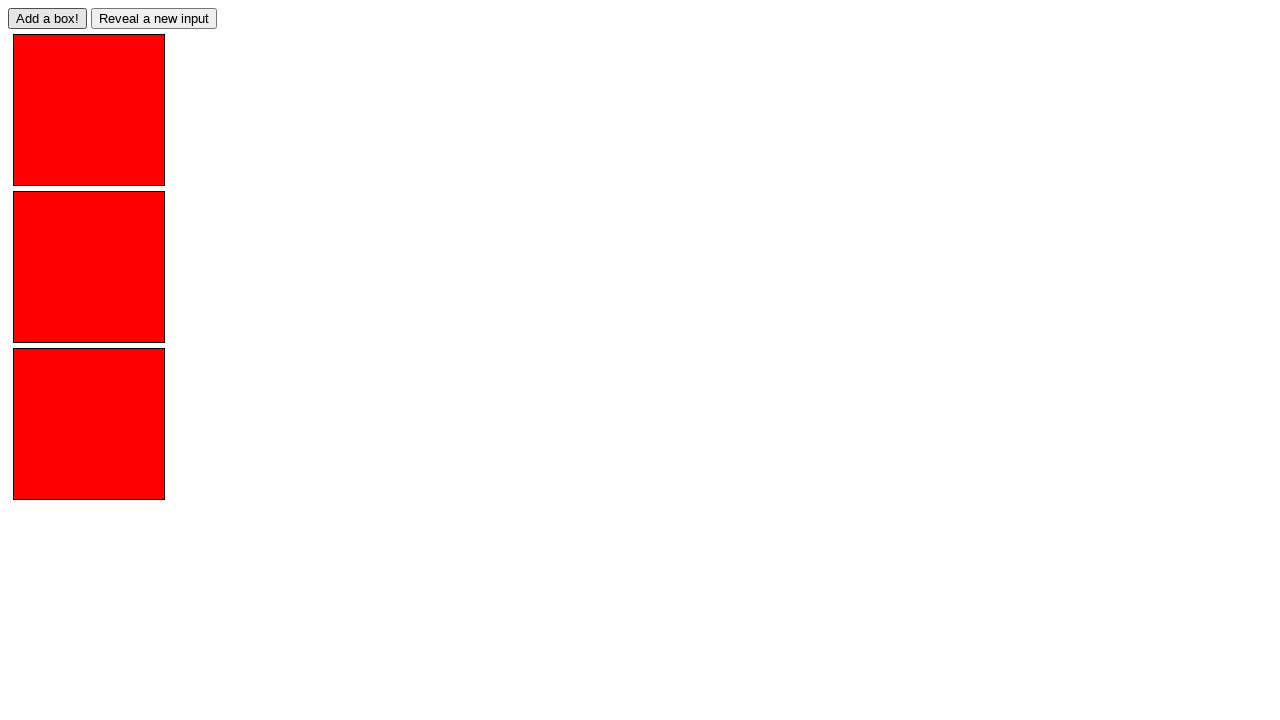